Tests pressing the SPACE keyboard key by finding an input element and sending the space key to it, then verifying the result text displays the correct key press.

Starting URL: http://the-internet.herokuapp.com/key_presses

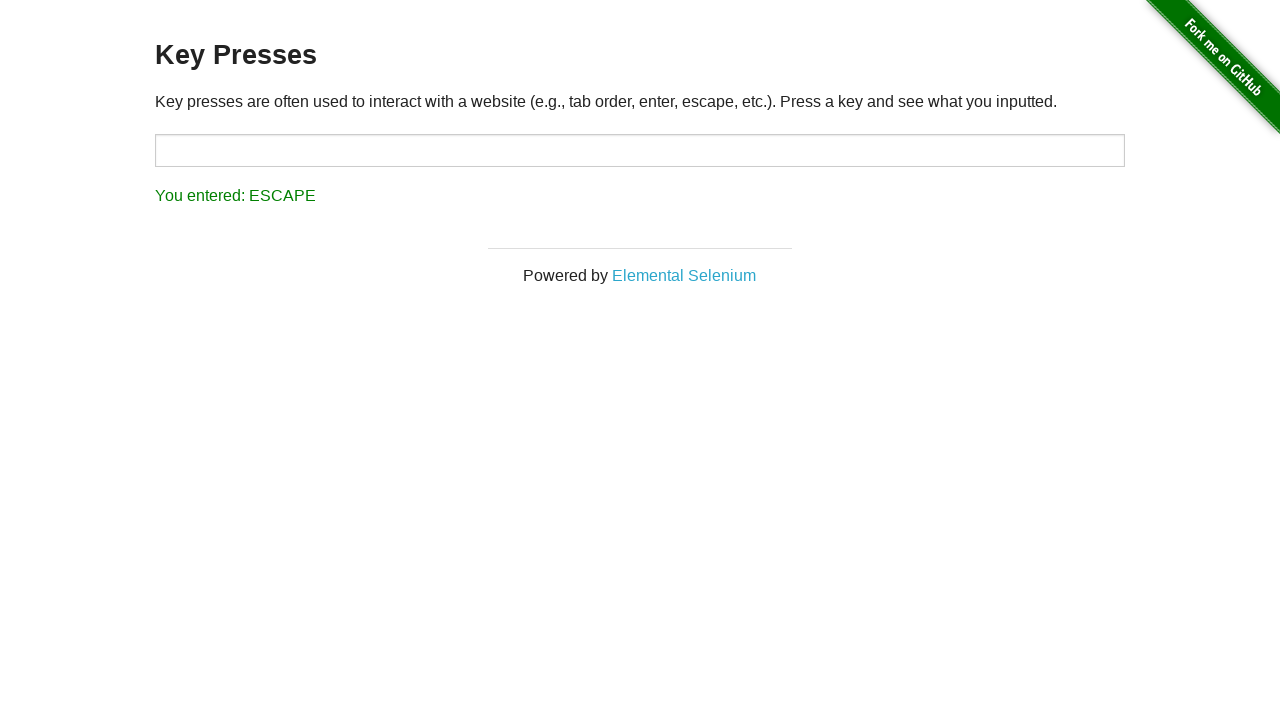

Pressed SPACE key on target input element on #target
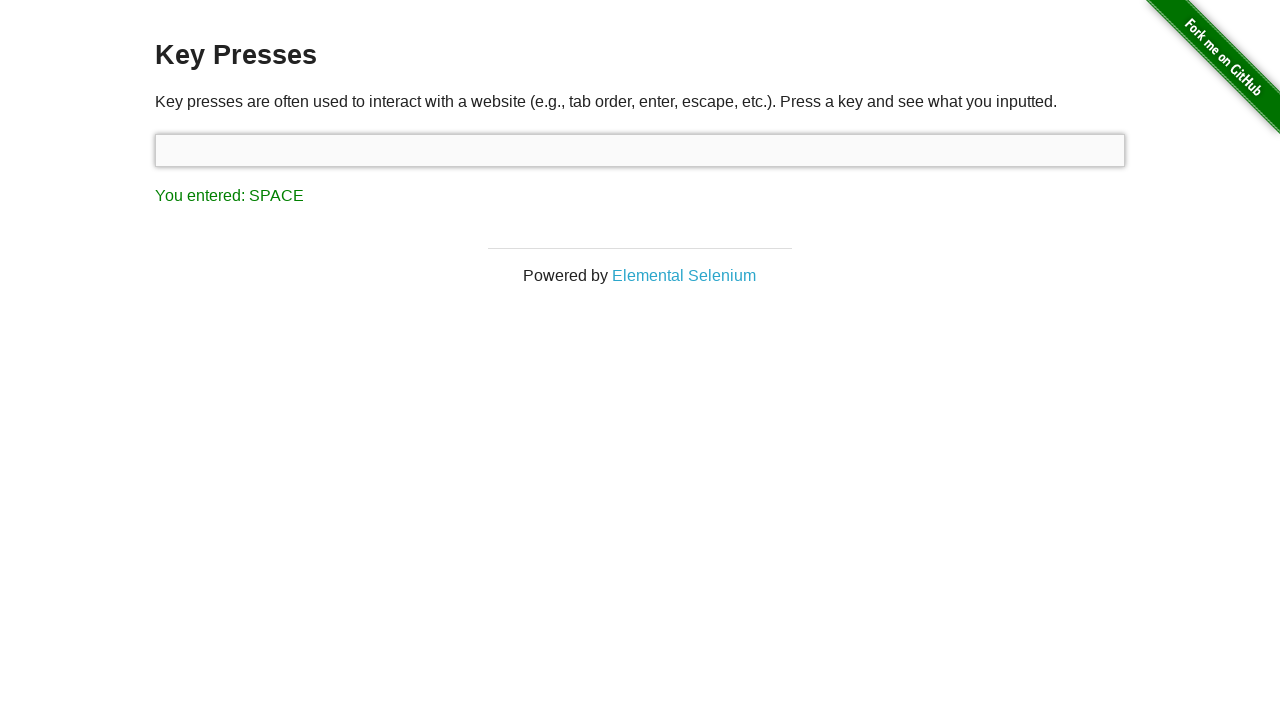

Result element loaded and is visible
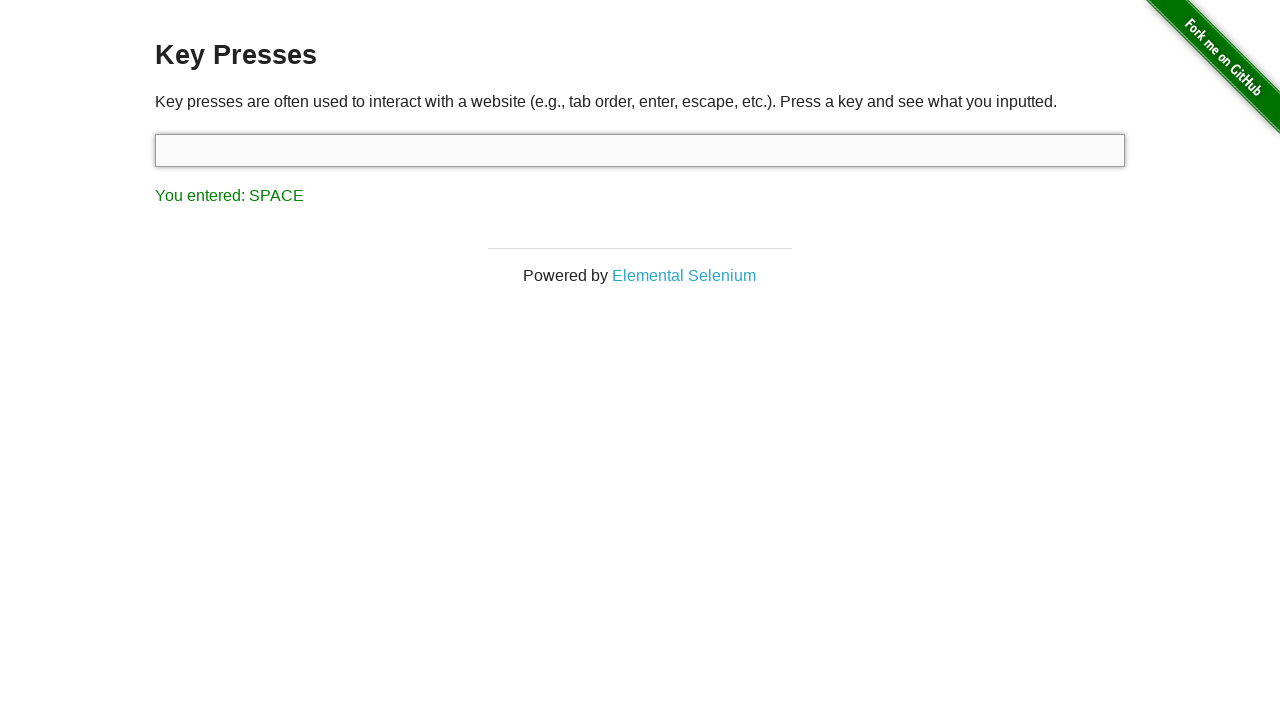

Retrieved result text content
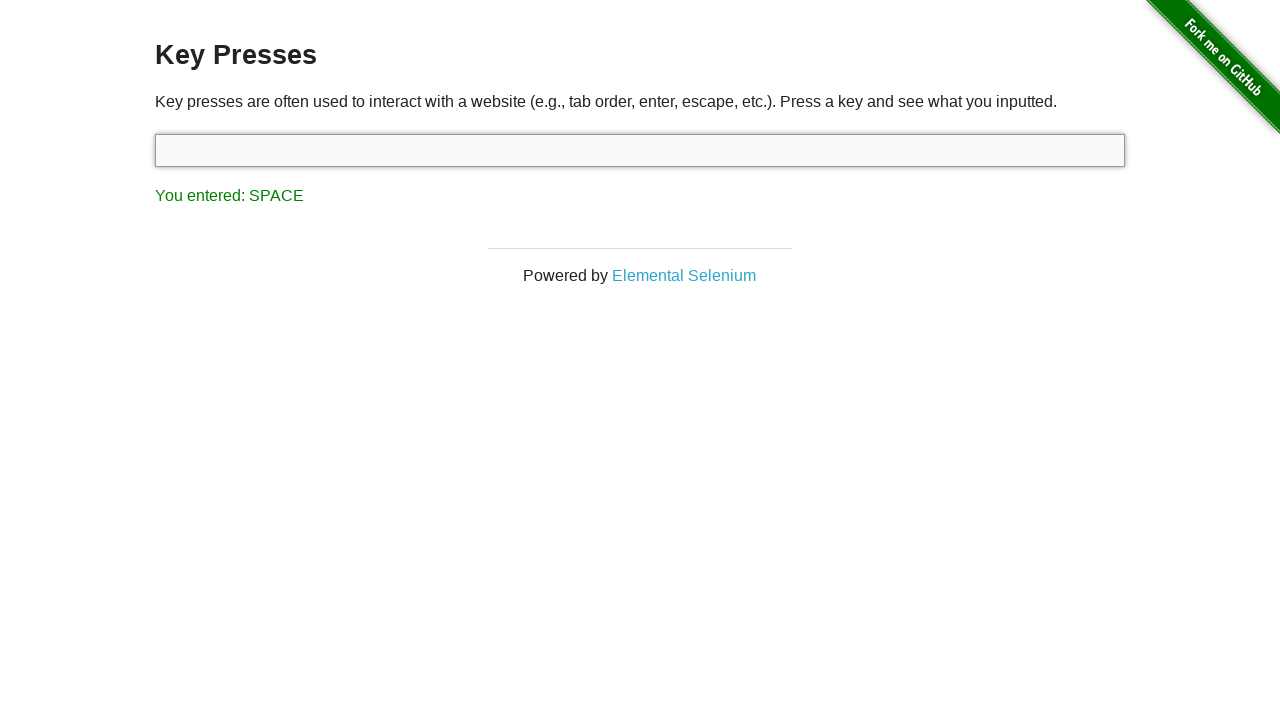

Verified result text displays 'You entered: SPACE'
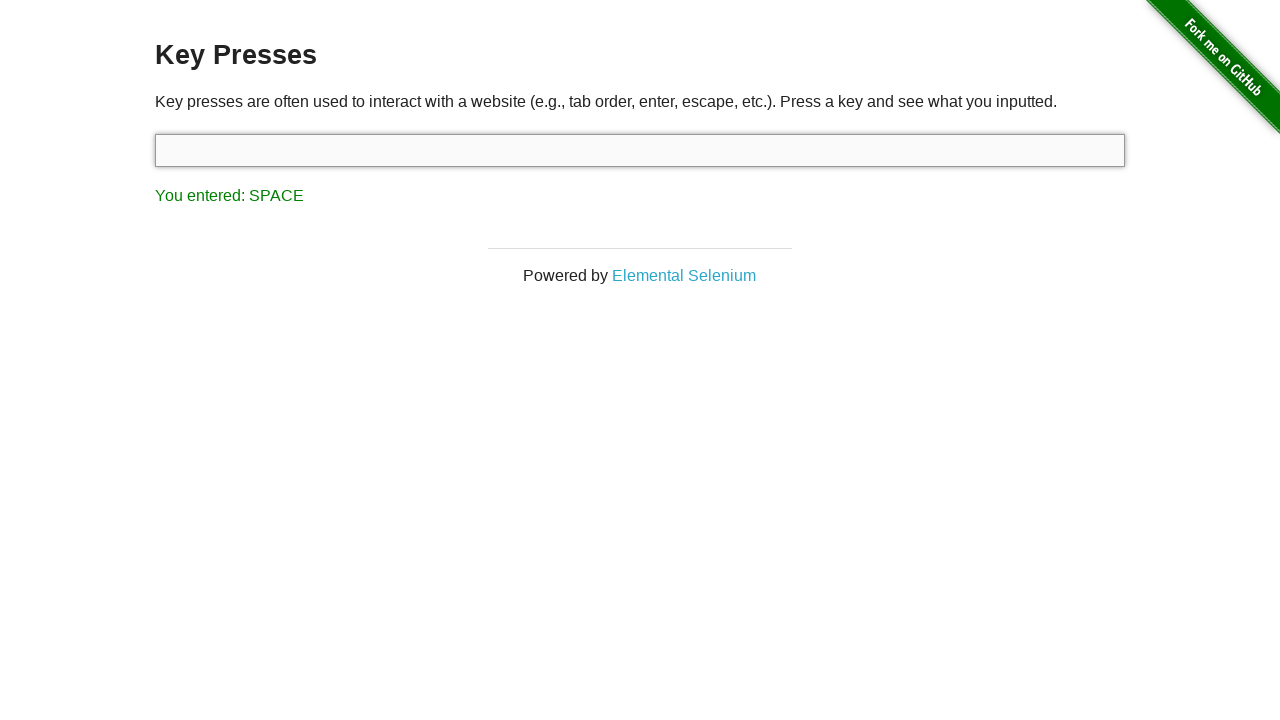

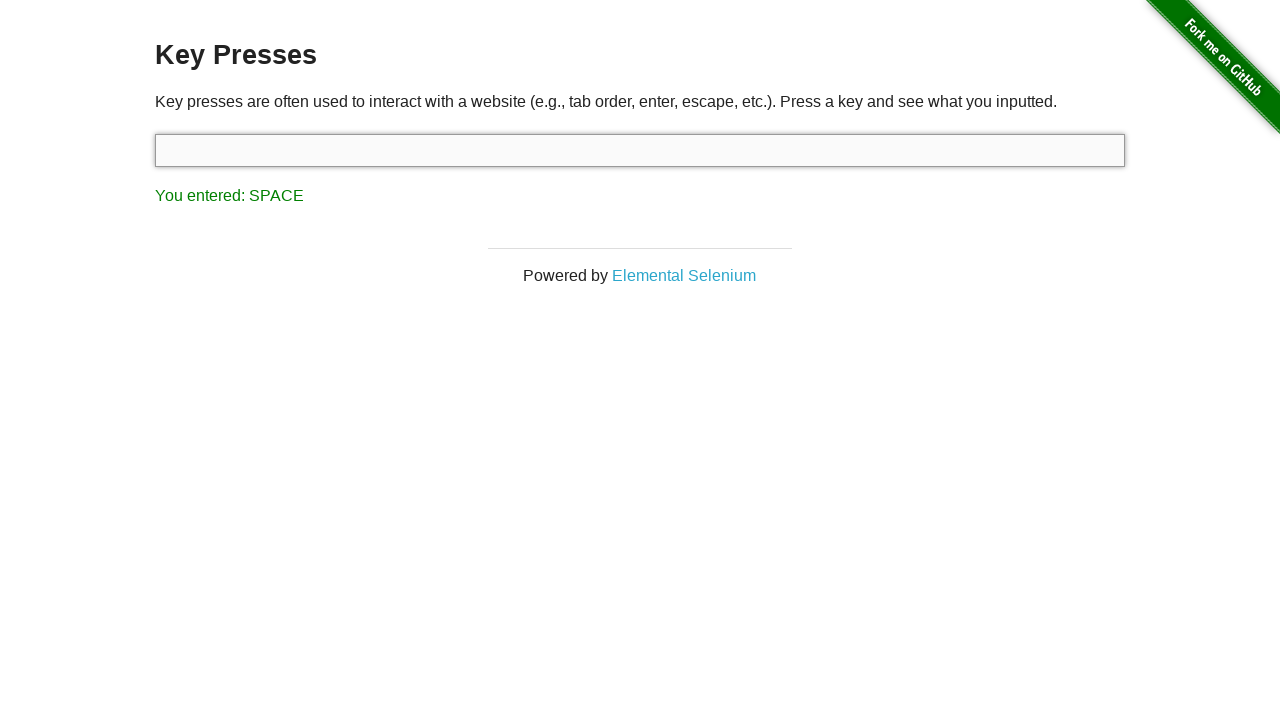